Tests the search functionality on the Python.org website by entering "pycon" in the search bar and submitting the search

Starting URL: https://www.python.org

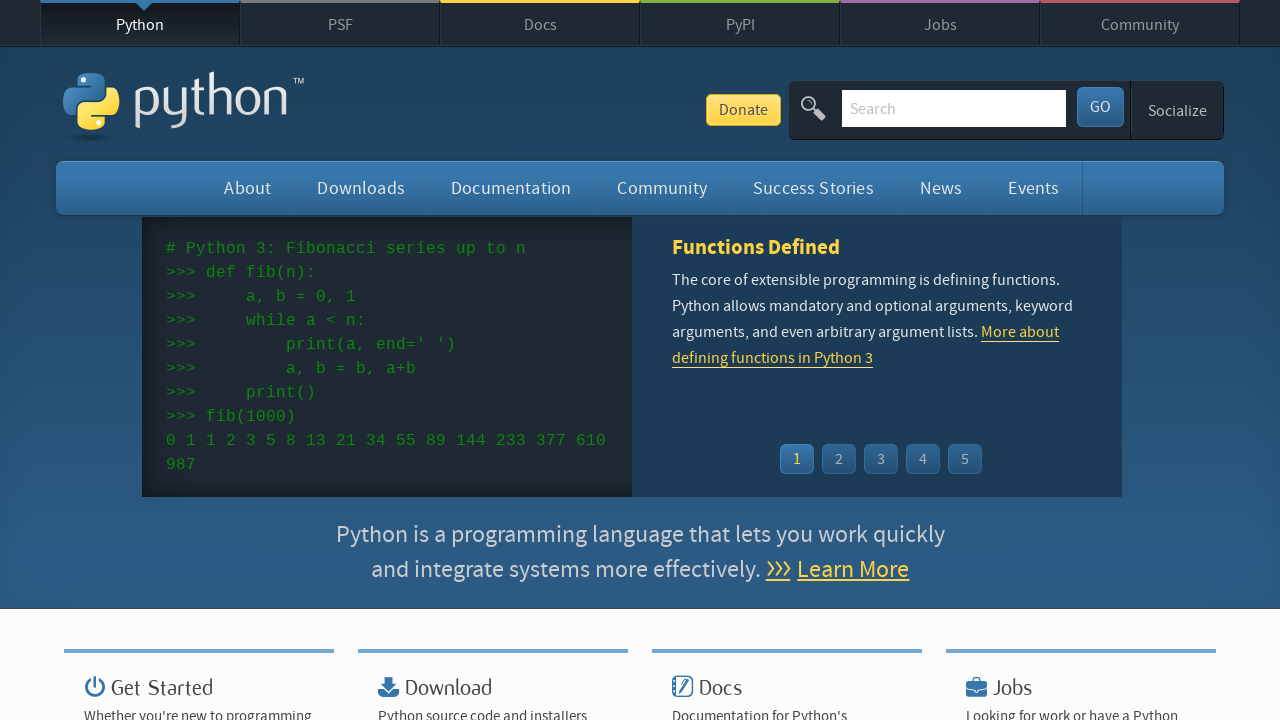

Filled search box with 'pycon' on input[name='q']
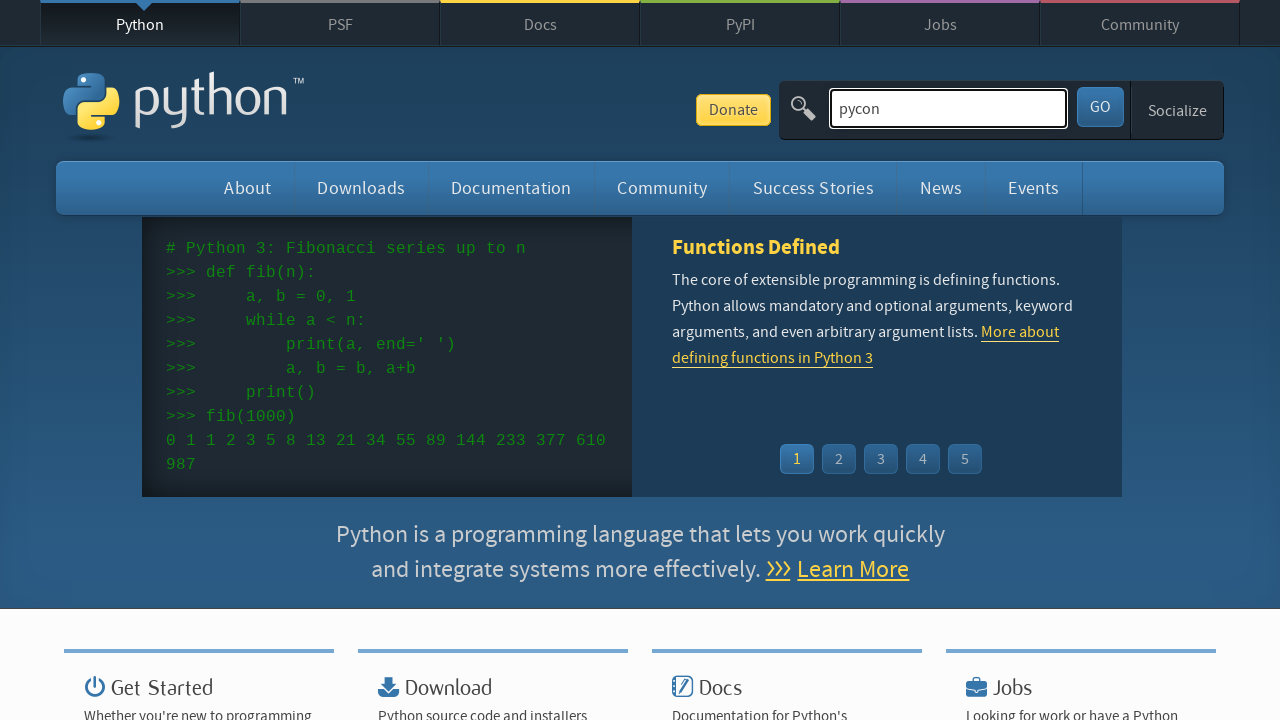

Pressed Enter to submit search for 'pycon' on input[name='q']
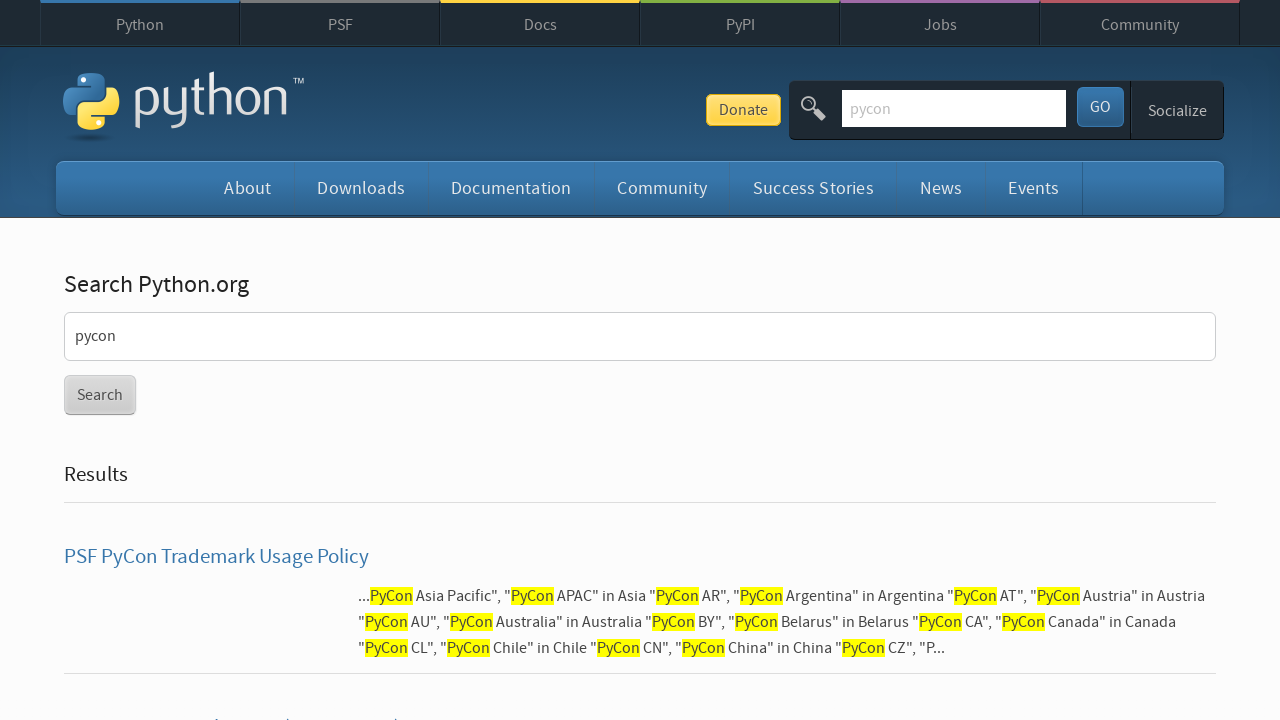

Search results loaded and network idle
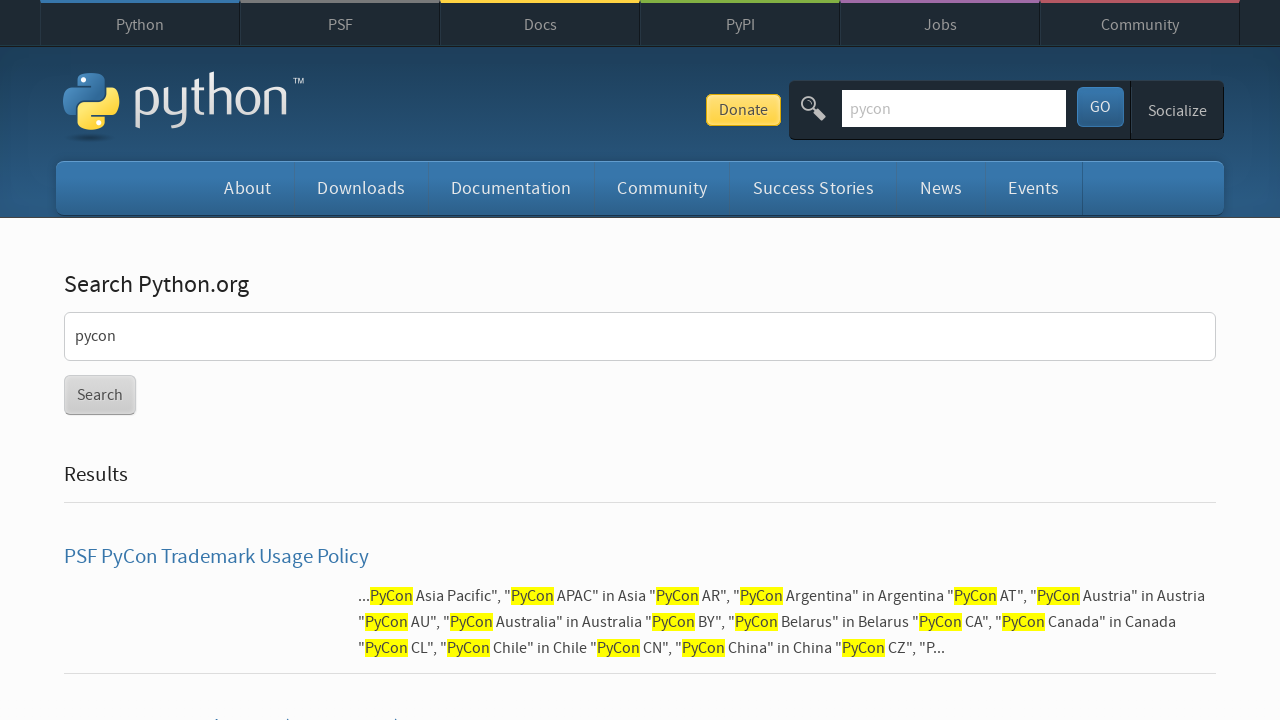

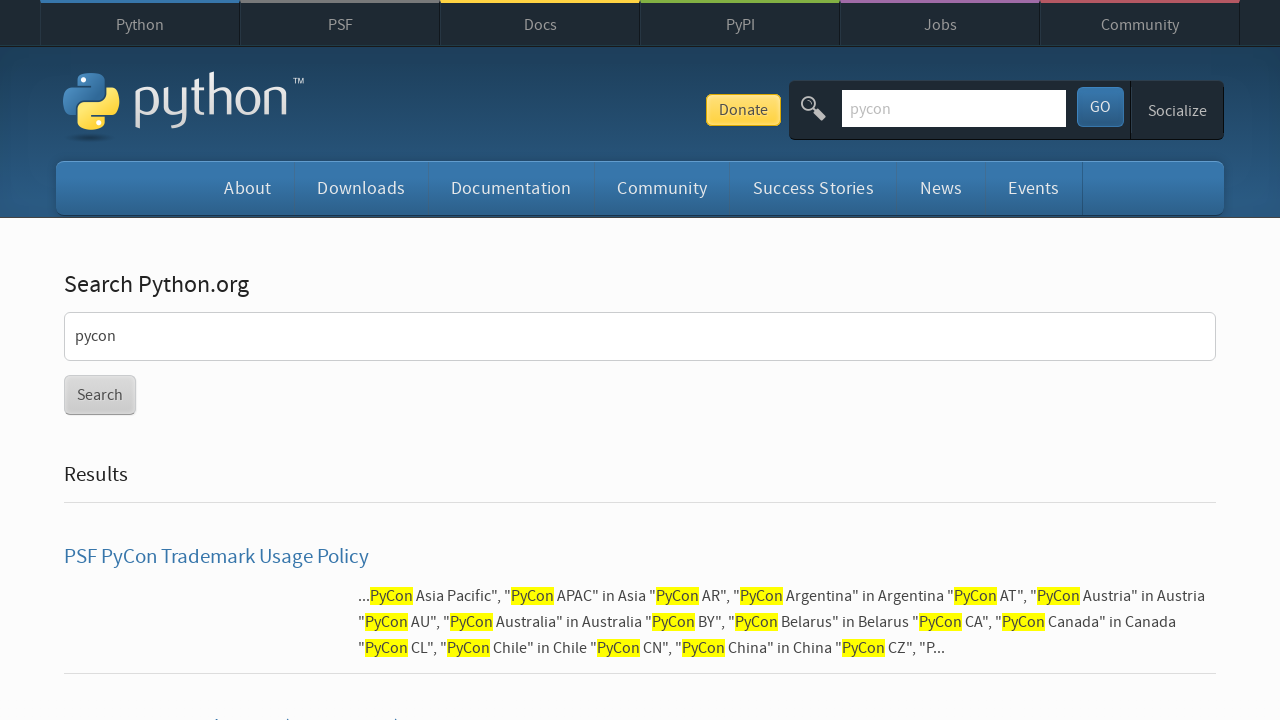